Tests clearing an email input field on the Selenium test inputs page

Starting URL: https://www.selenium.dev/selenium/web/inputs.html

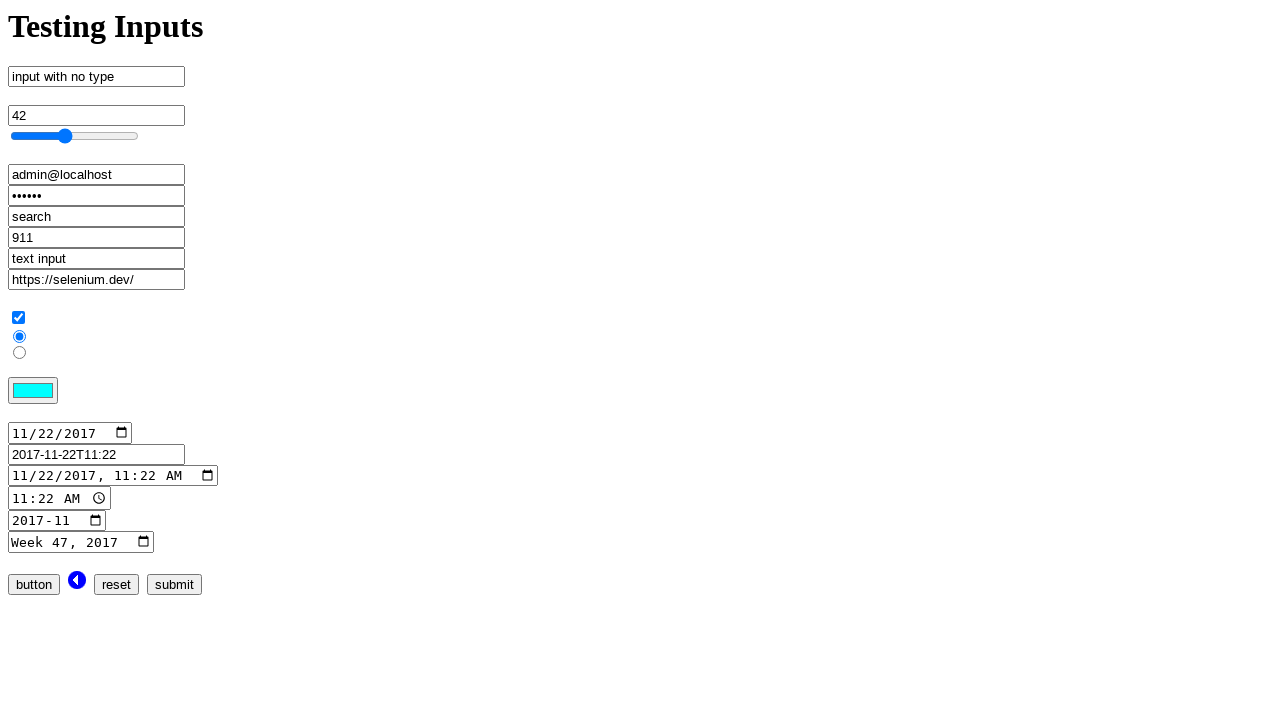

Cleared email input field by filling with empty string on input[name='email_input']
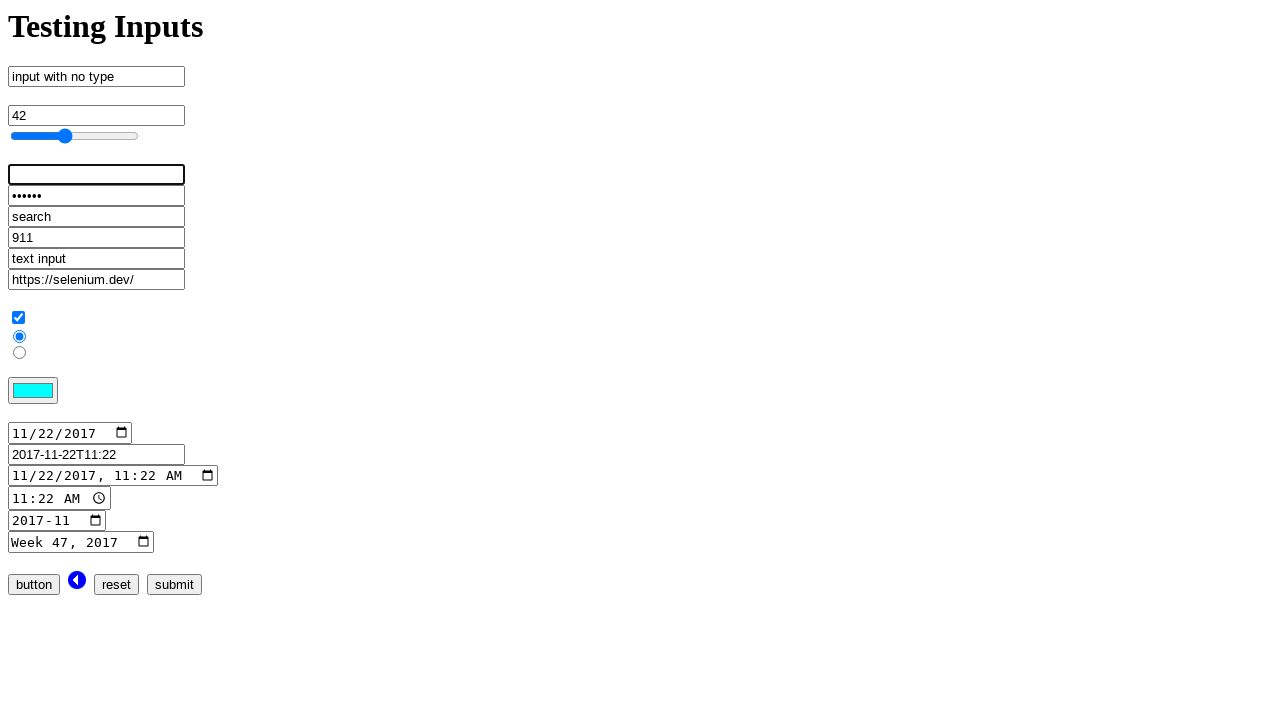

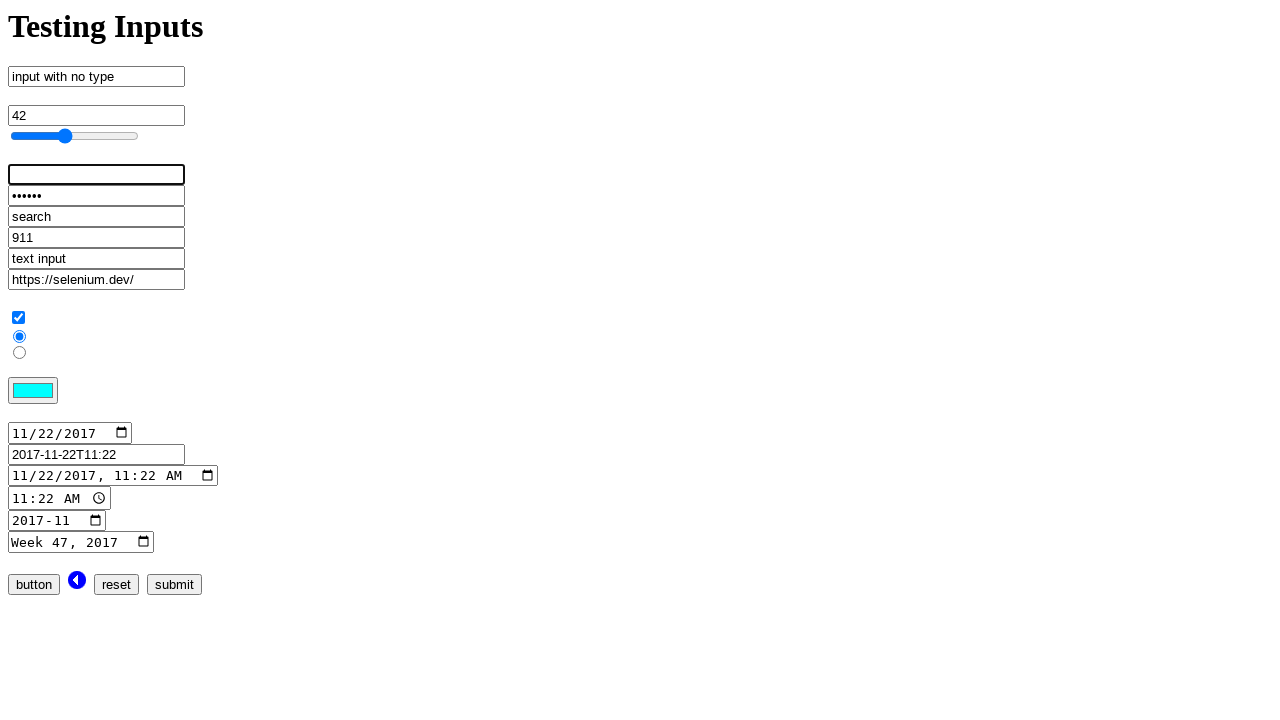